Tests file upload functionality by uploading a test file to the picture upload field

Starting URL: https://demoqa.com/automation-practice-form

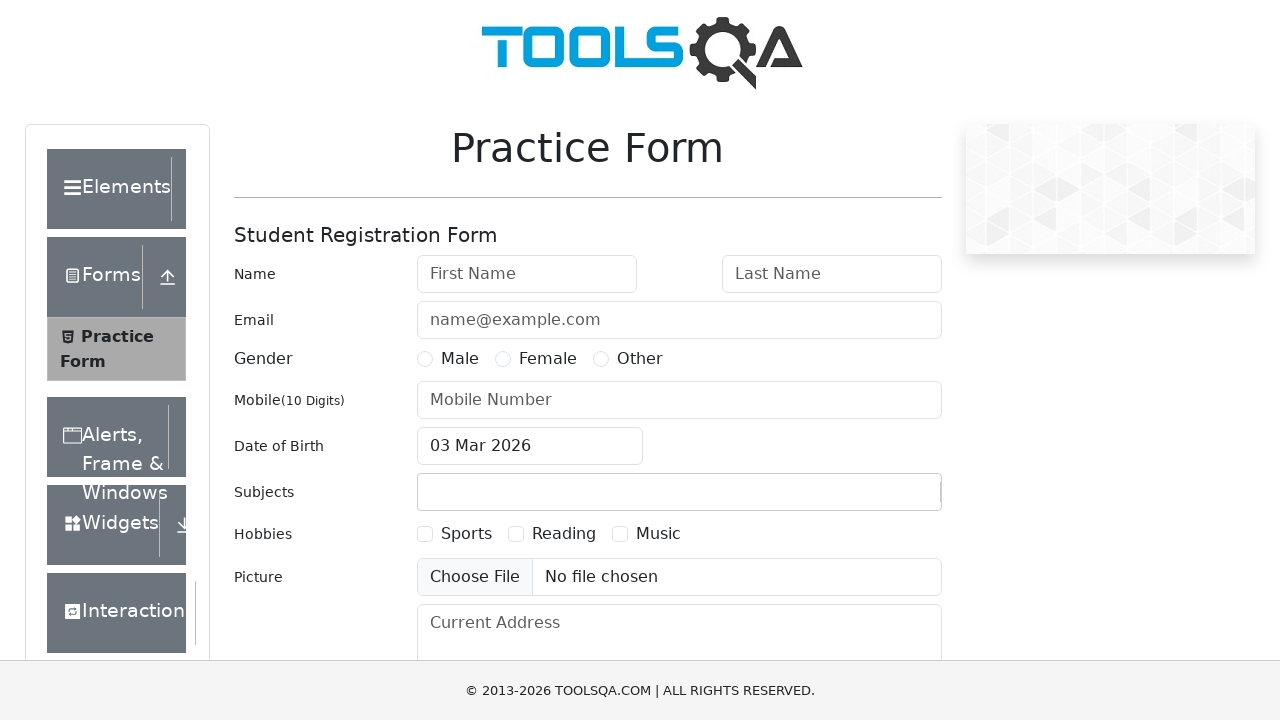

Automation practice form loaded and became visible
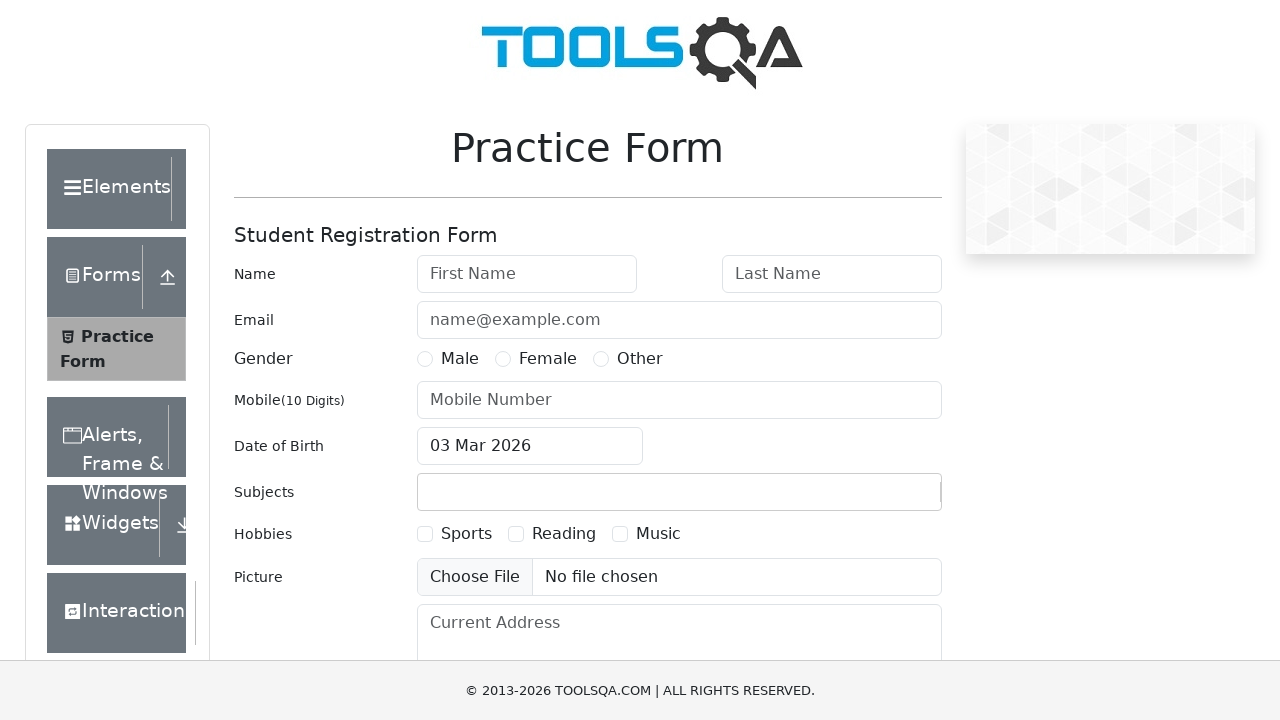

Uploaded test file (test.txt) to picture upload field
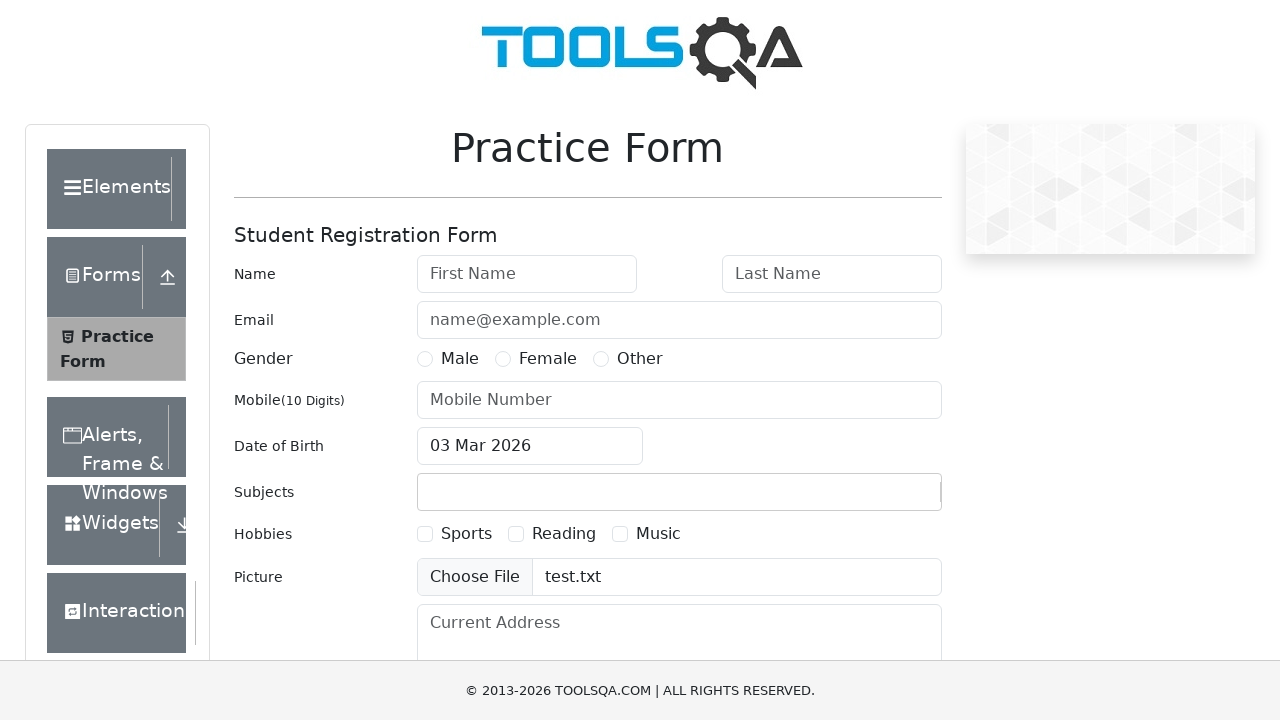

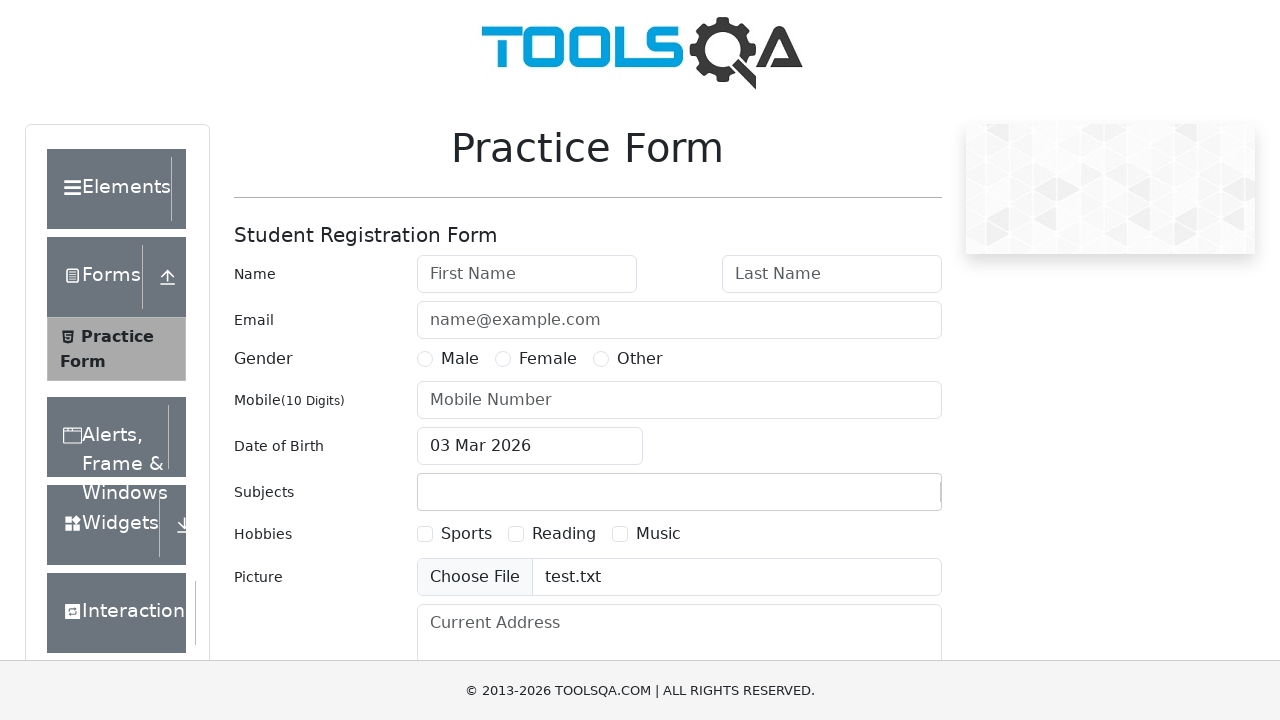